Tests the complete e-commerce checkout flow including adding item to cart, applying promo code, selecting country, and placing an order

Starting URL: https://rahulshettyacademy.com/seleniumPractise/#/

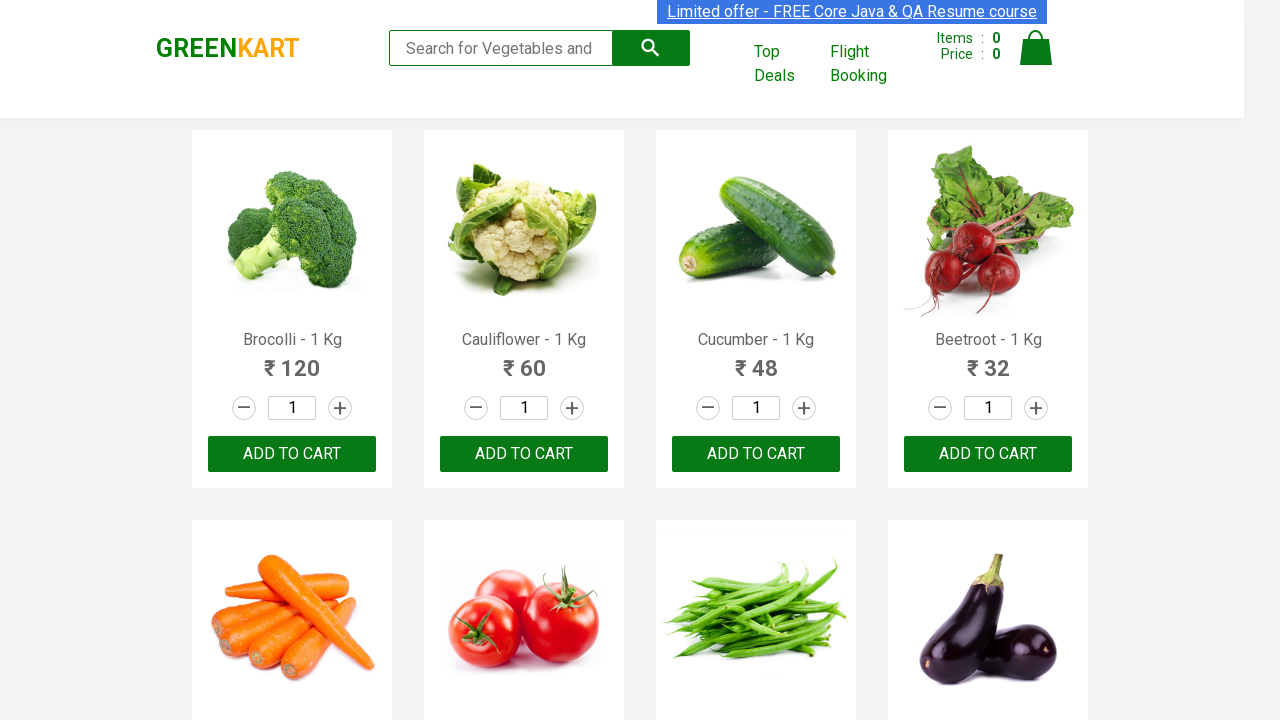

Clicked add to cart button for item at (756, 454) on xpath=//div[3]//div[3]//button[1]
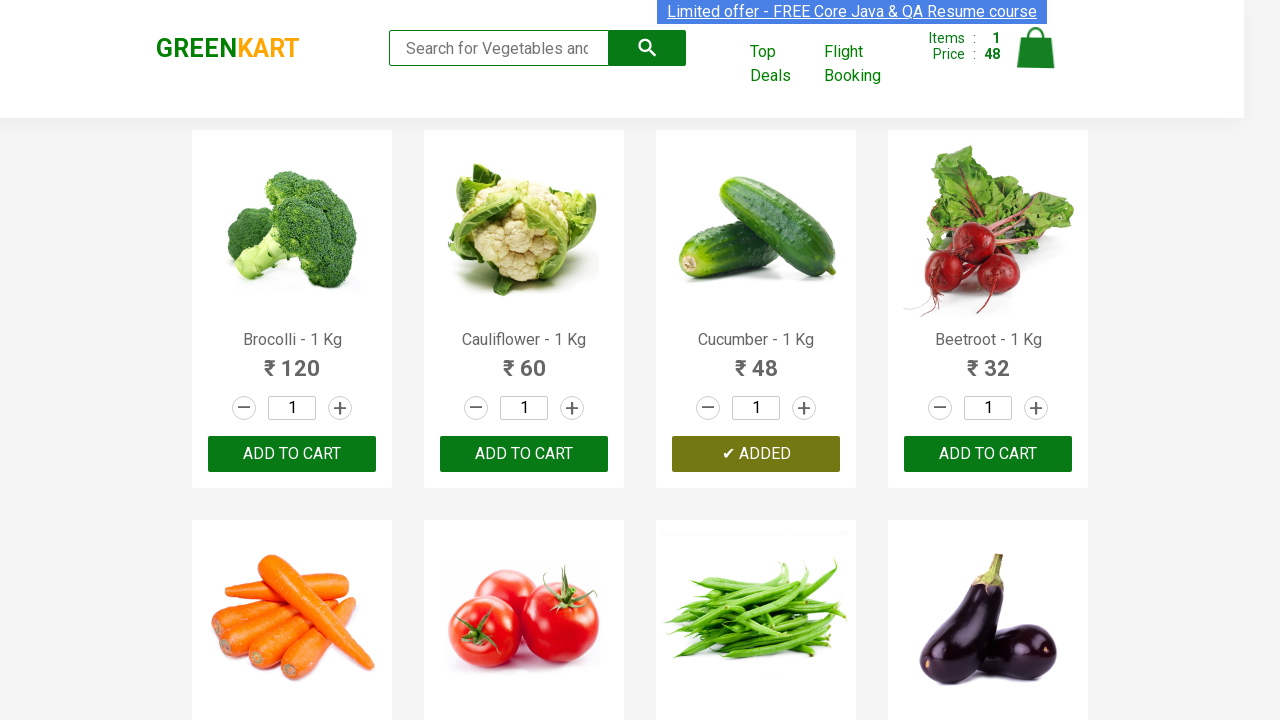

Clicked cart icon to view cart at (1036, 48) on xpath=//img[@alt='Cart']
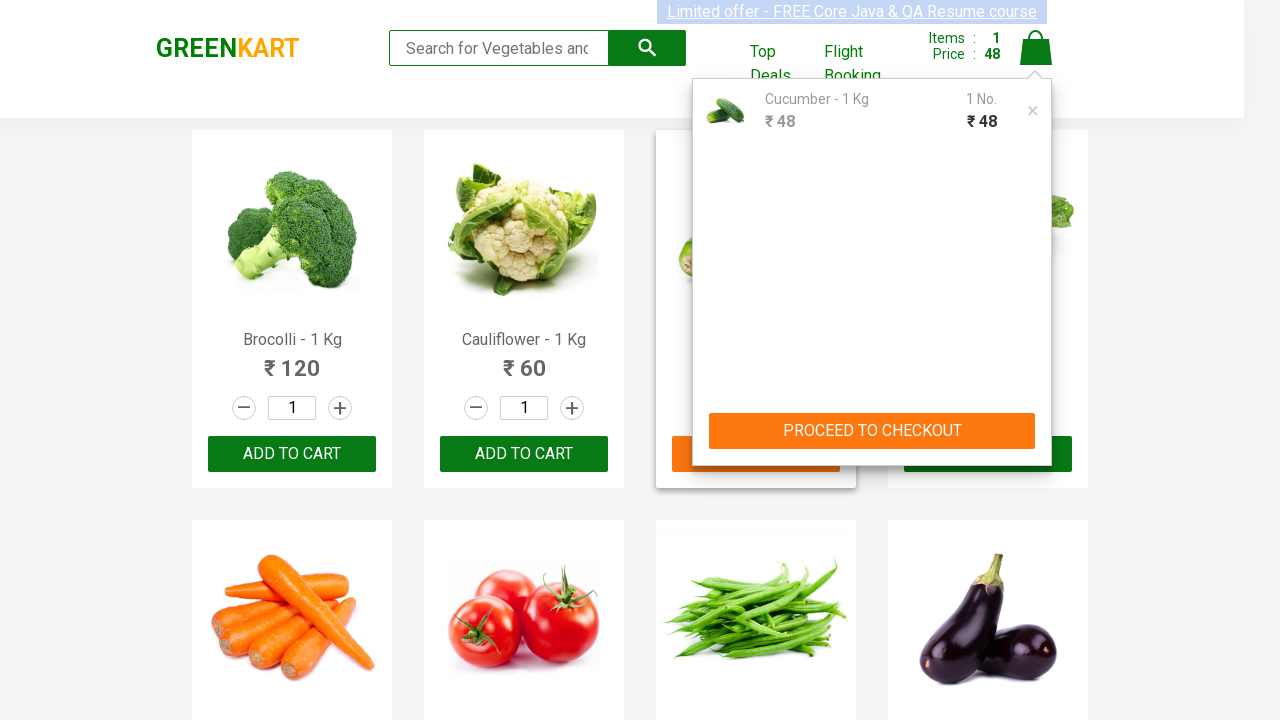

Clicked PROCEED TO CHECKOUT button at (872, 431) on xpath=//button[normalize-space()='PROCEED TO CHECKOUT']
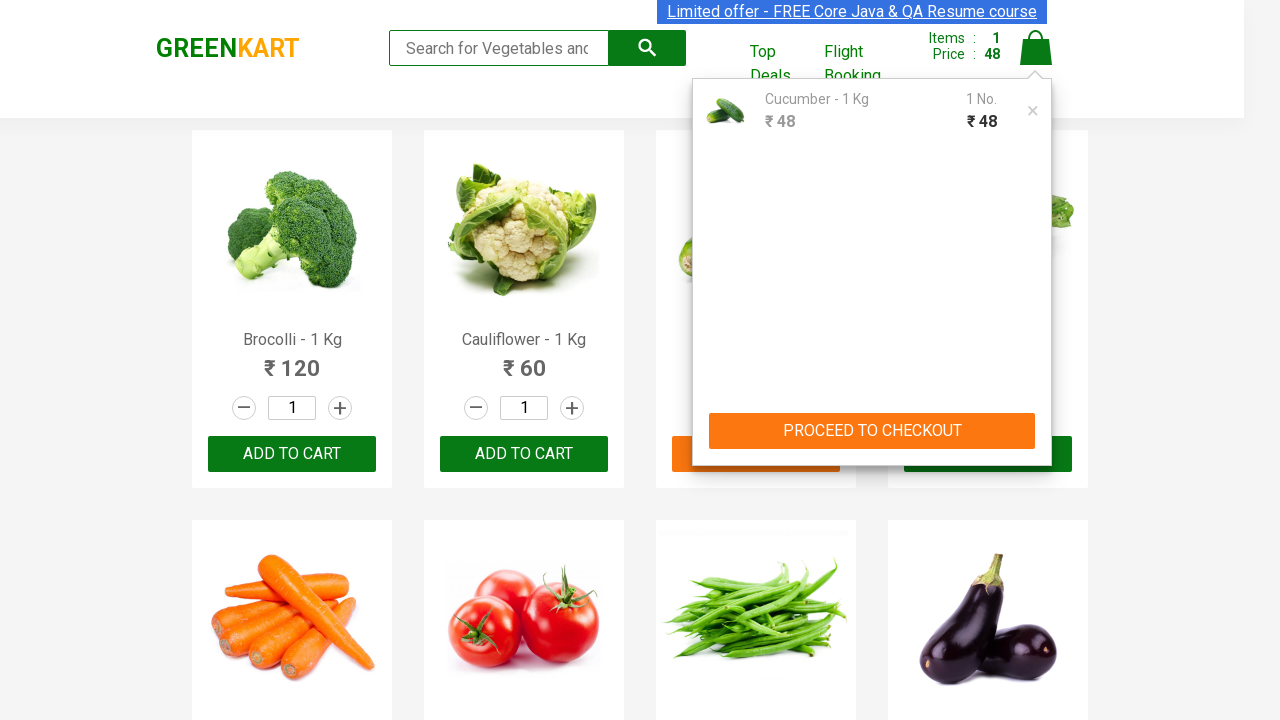

Entered promo code 'rahulshettyacademy' on //input[@placeholder='Enter promo code']
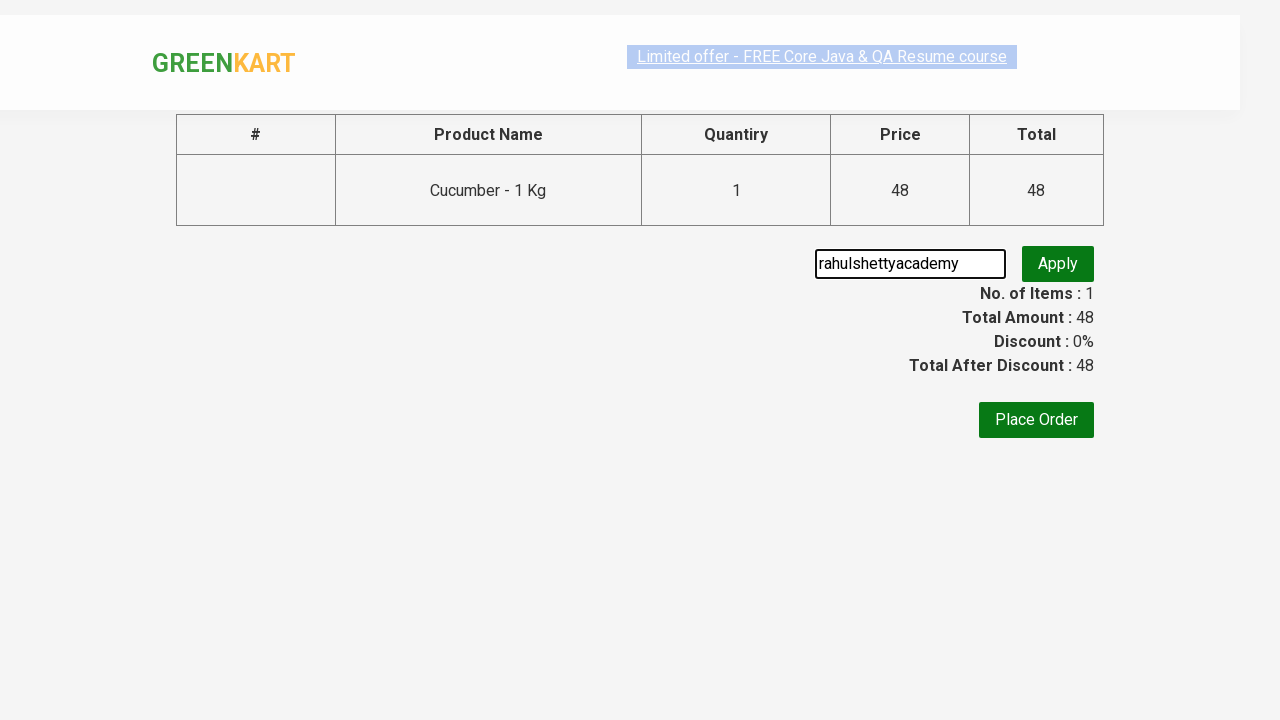

Clicked promo code apply button at (1058, 264) on xpath=//button[@class='promoBtn']
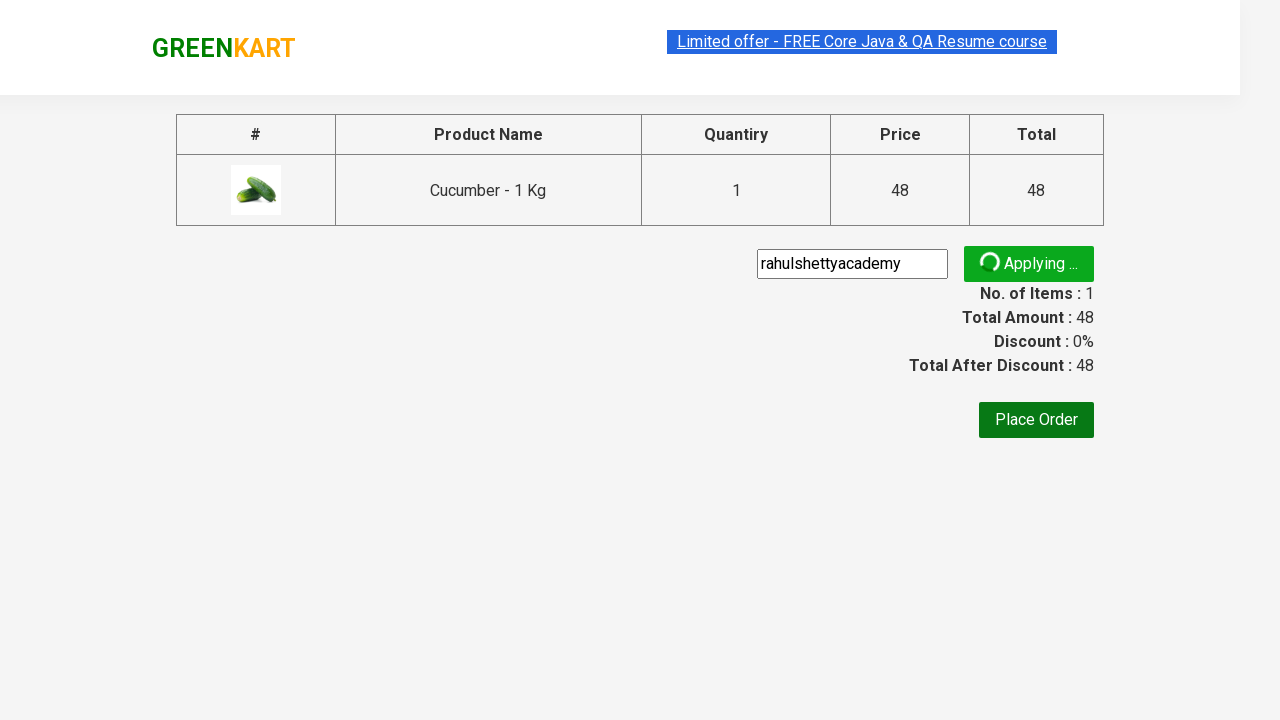

Clicked Place Order button at (1036, 420) on xpath=//button[normalize-space()='Place Order']
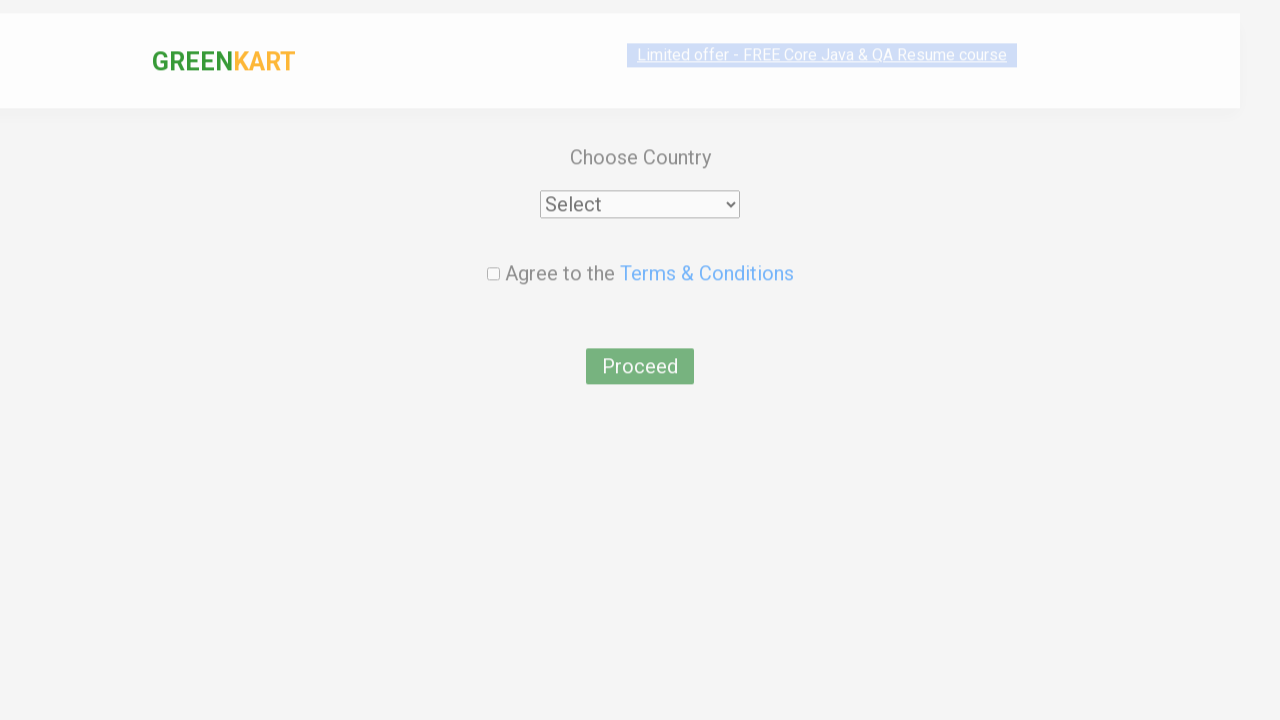

Selected 'India' from country dropdown on //div[@class='wrapperTwo']//div//select
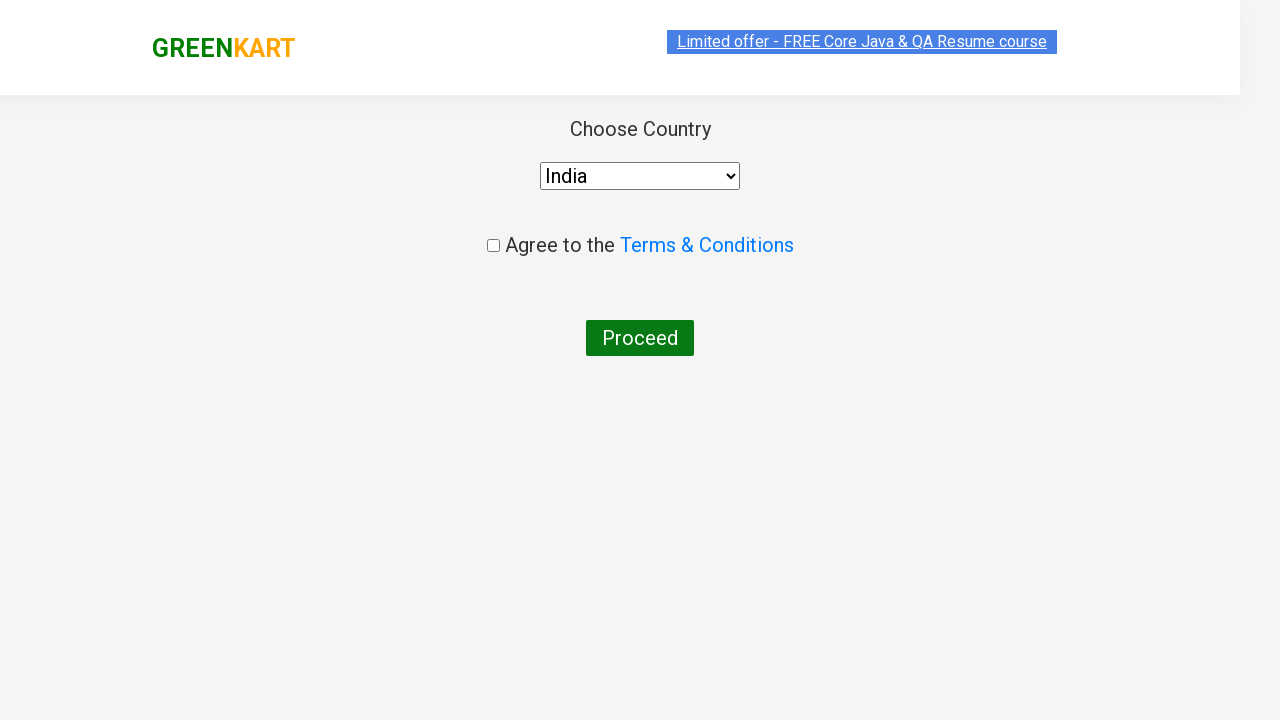

Checked Terms and Conditions checkbox at (493, 246) on xpath=//input[@type='checkbox']
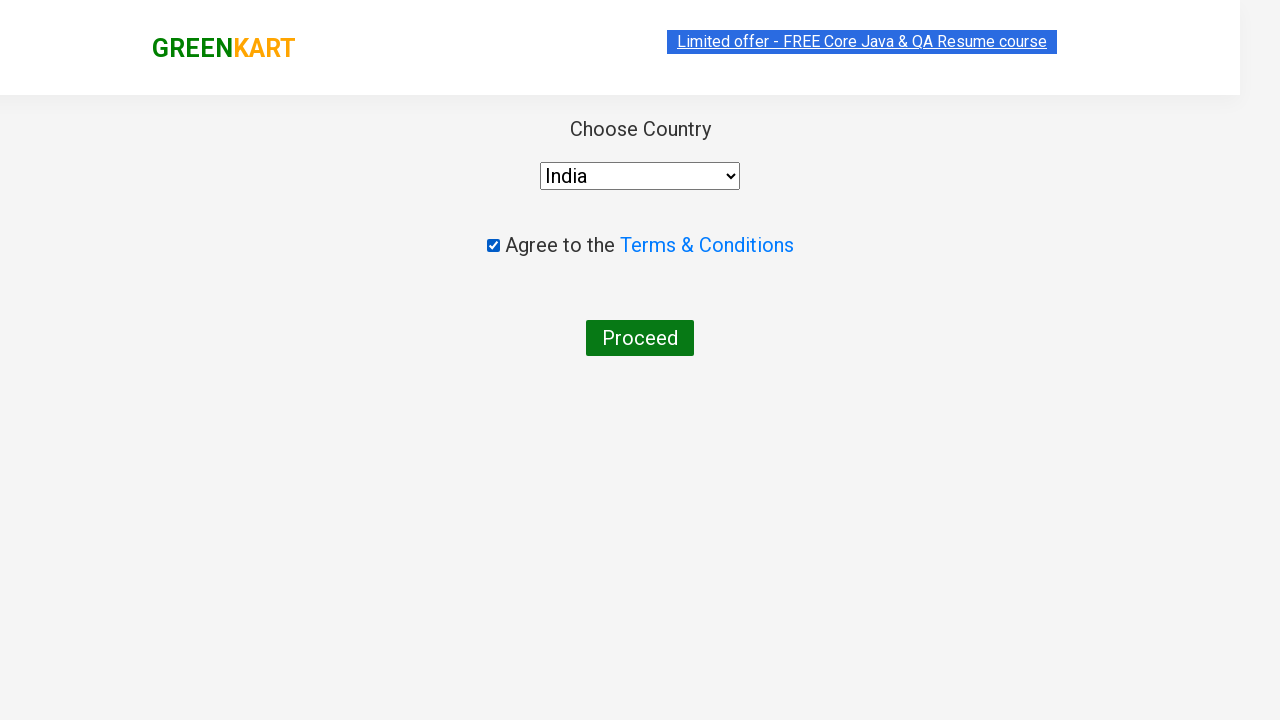

Clicked Proceed button to finalize order at (640, 338) on xpath=//button[normalize-space()='Proceed']
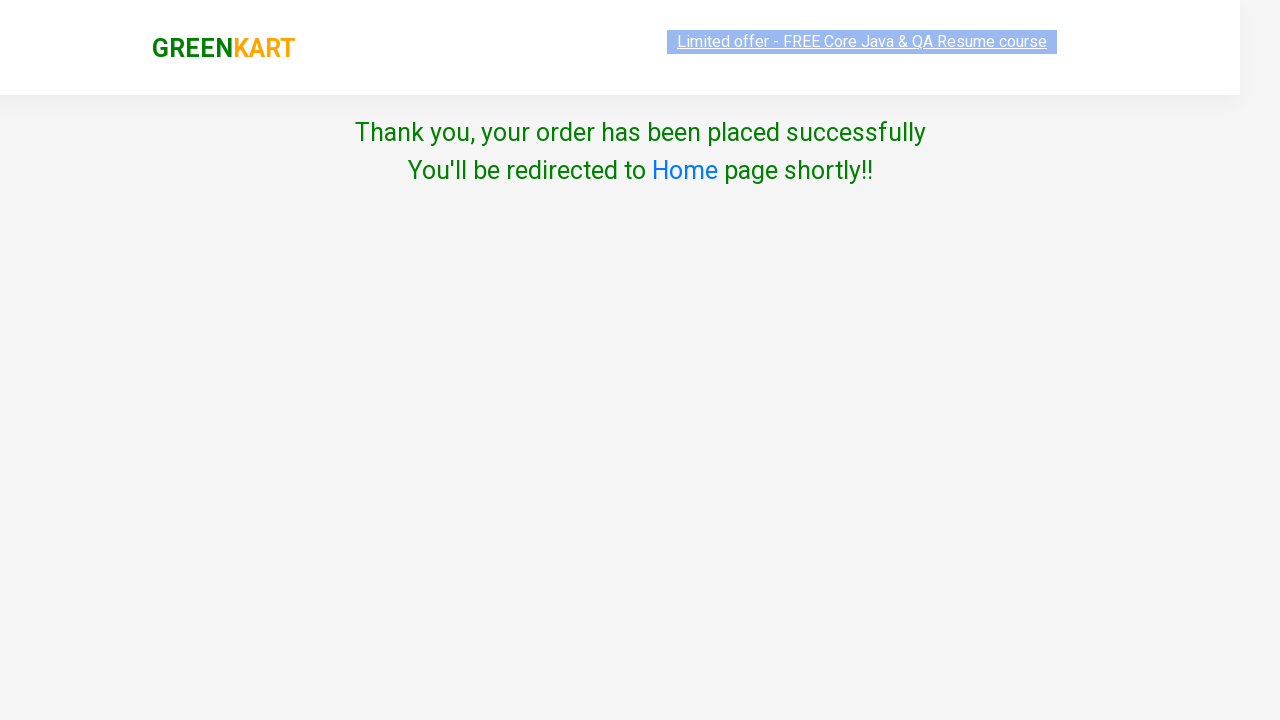

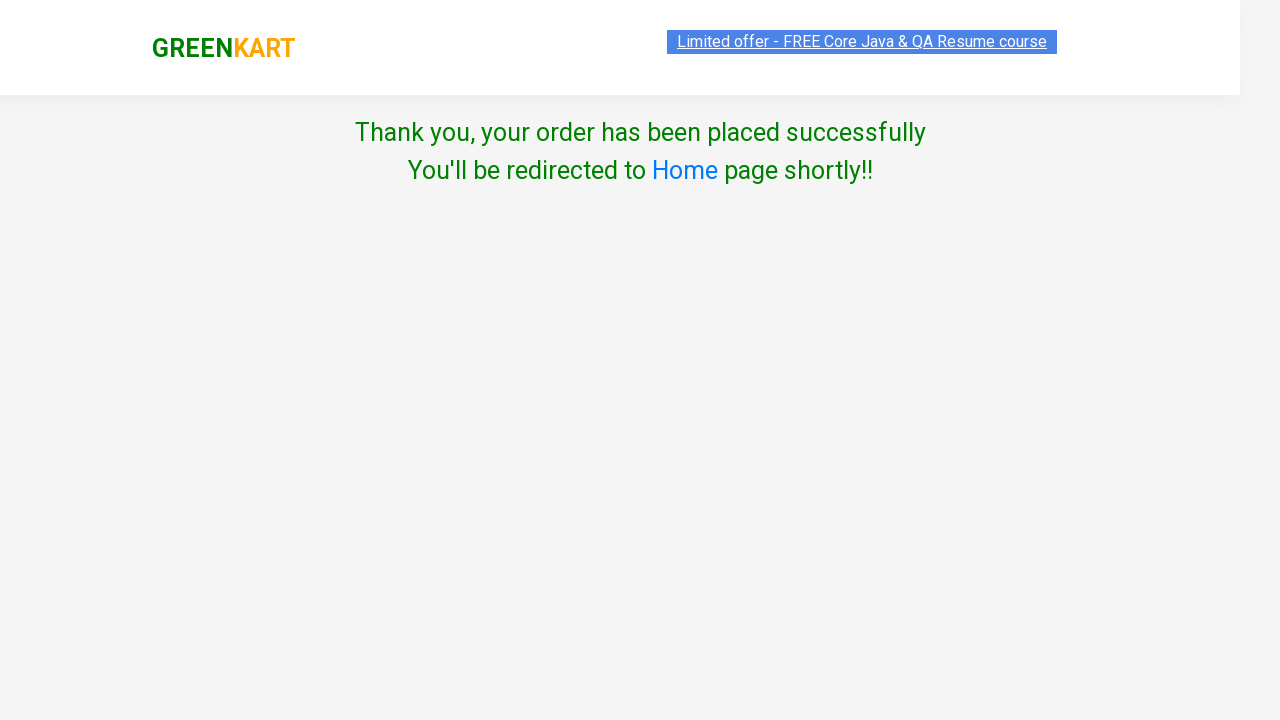